Navigates to the Wrike homepage and verifies the page loads successfully

Starting URL: https://www.wrike.com

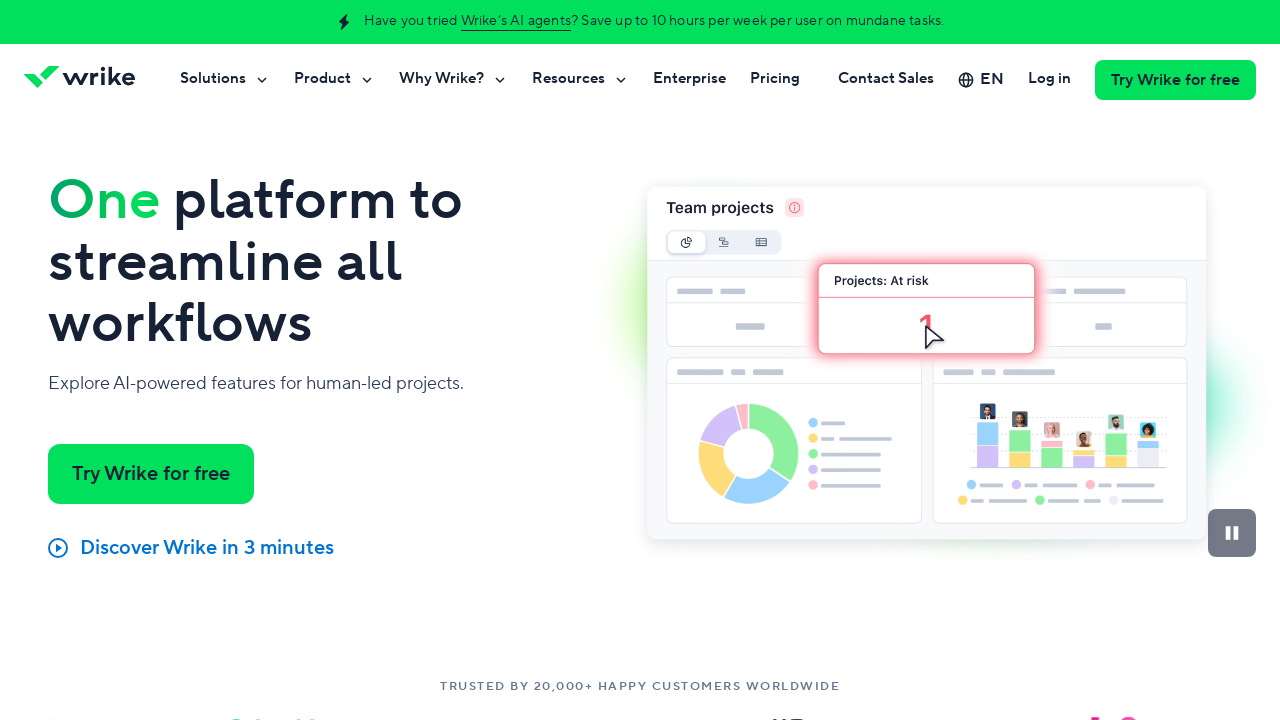

Navigated to Wrike homepage
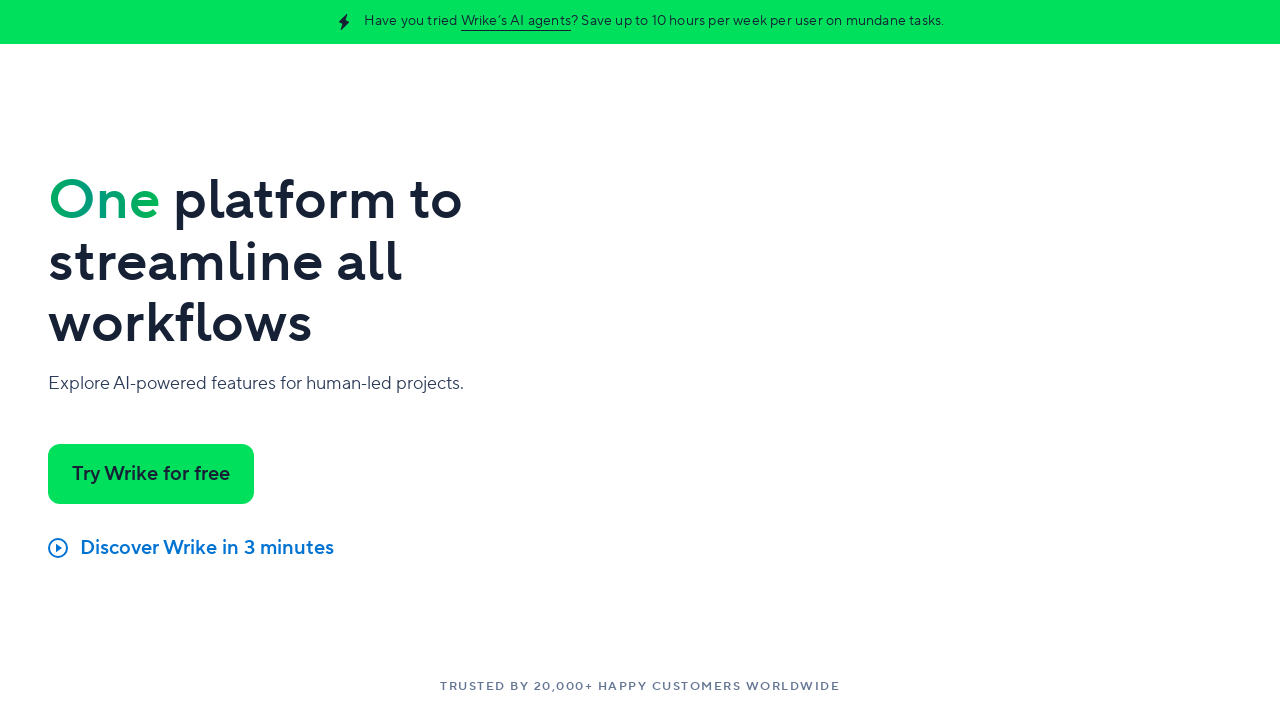

Page DOM content fully loaded
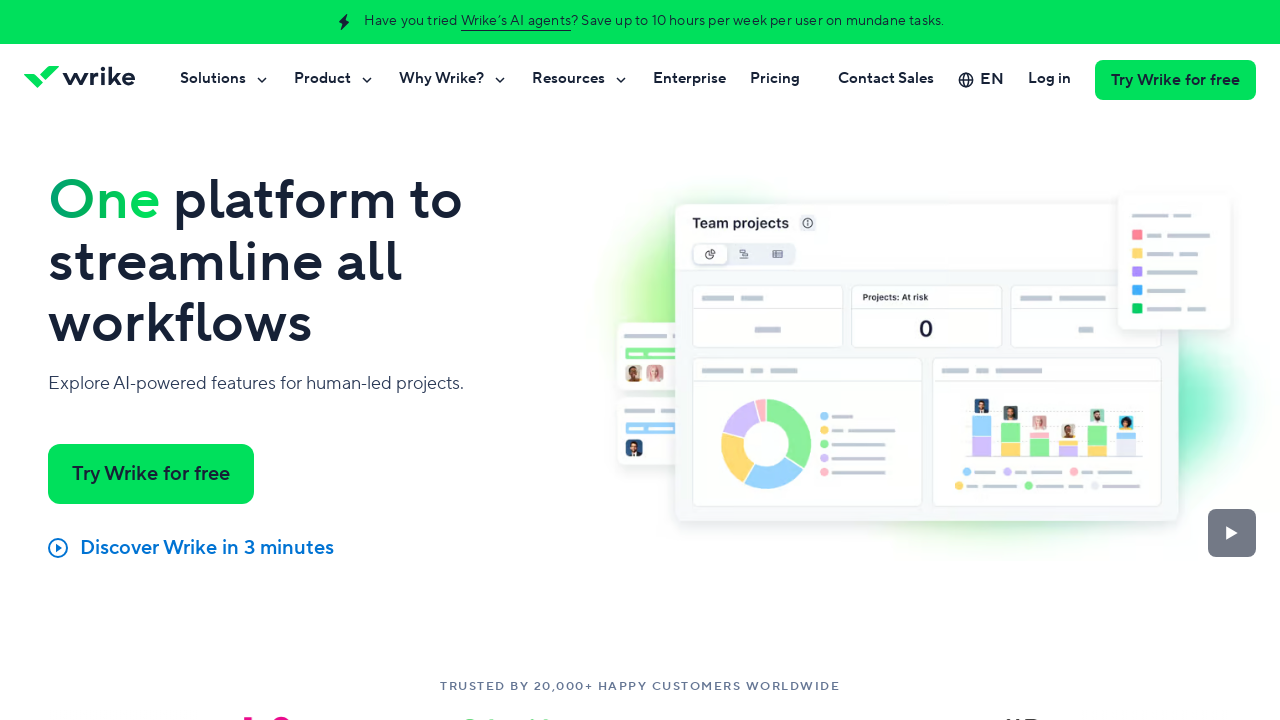

Verified body element is present on Wrike homepage
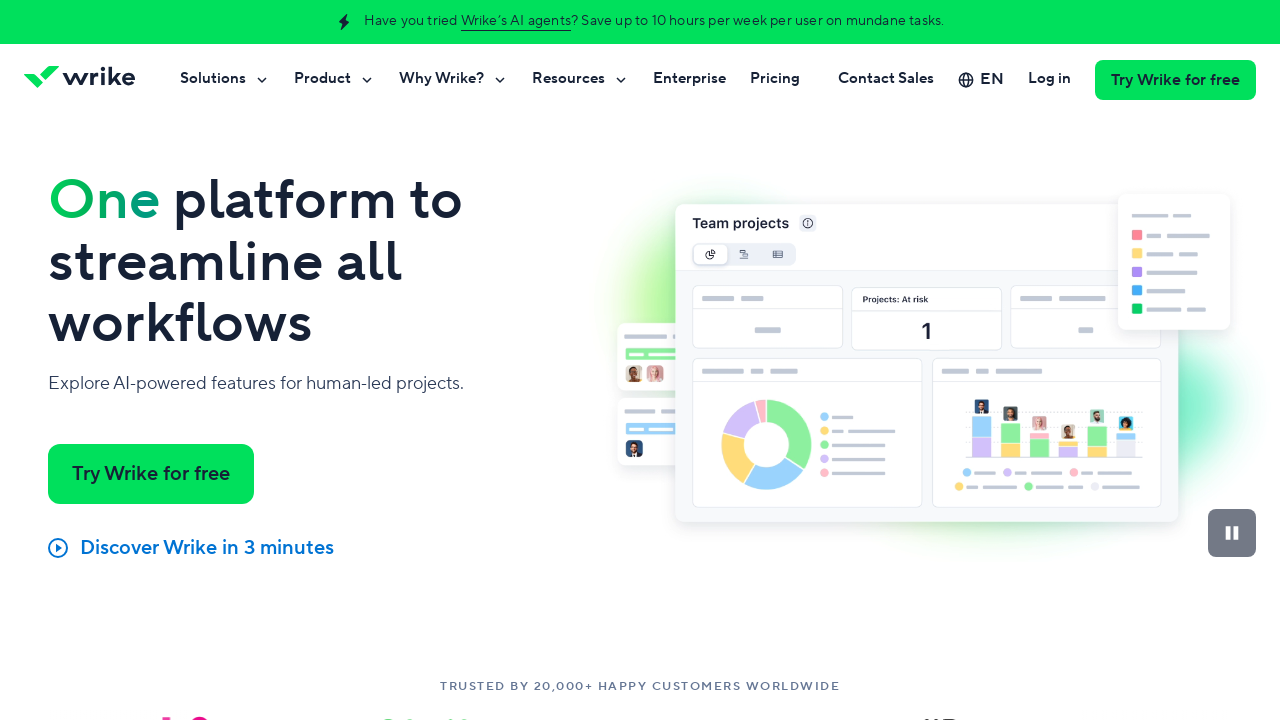

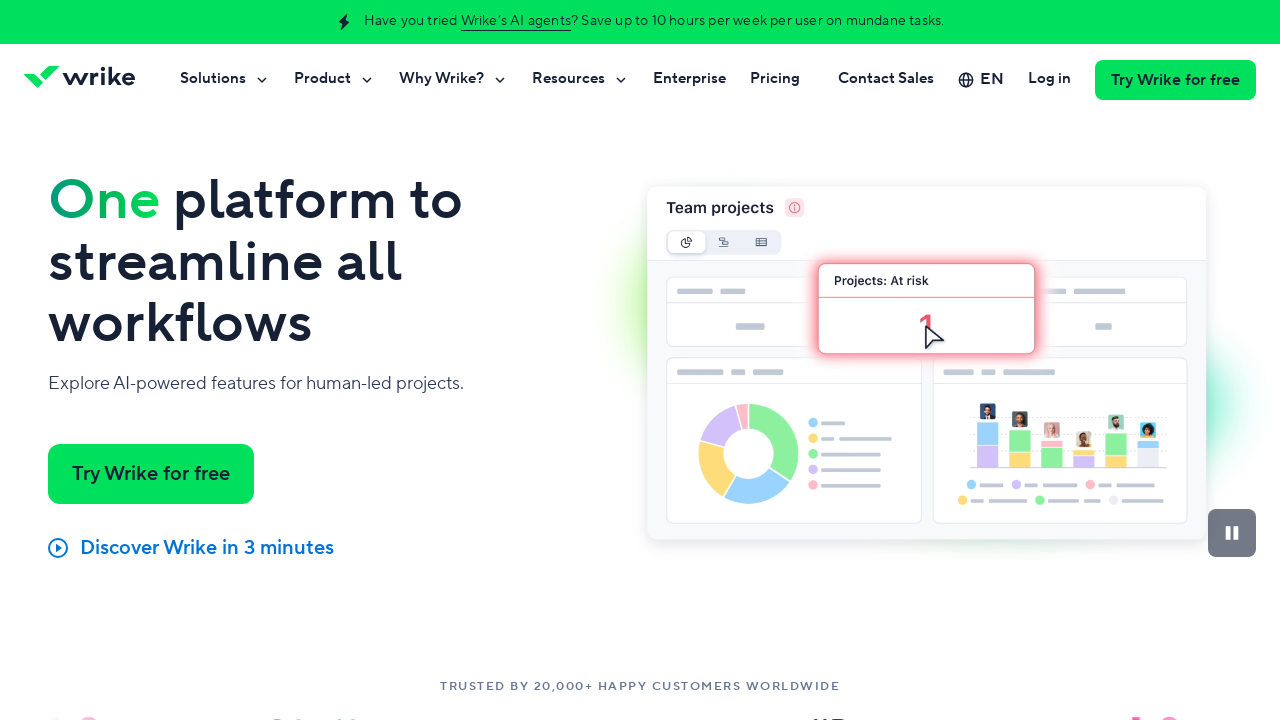